Navigates to The Testing World website, maximizes the window, and verifies the current URL matches the expected HTTPS URL

Starting URL: http://www.thetestingworld.com/testing

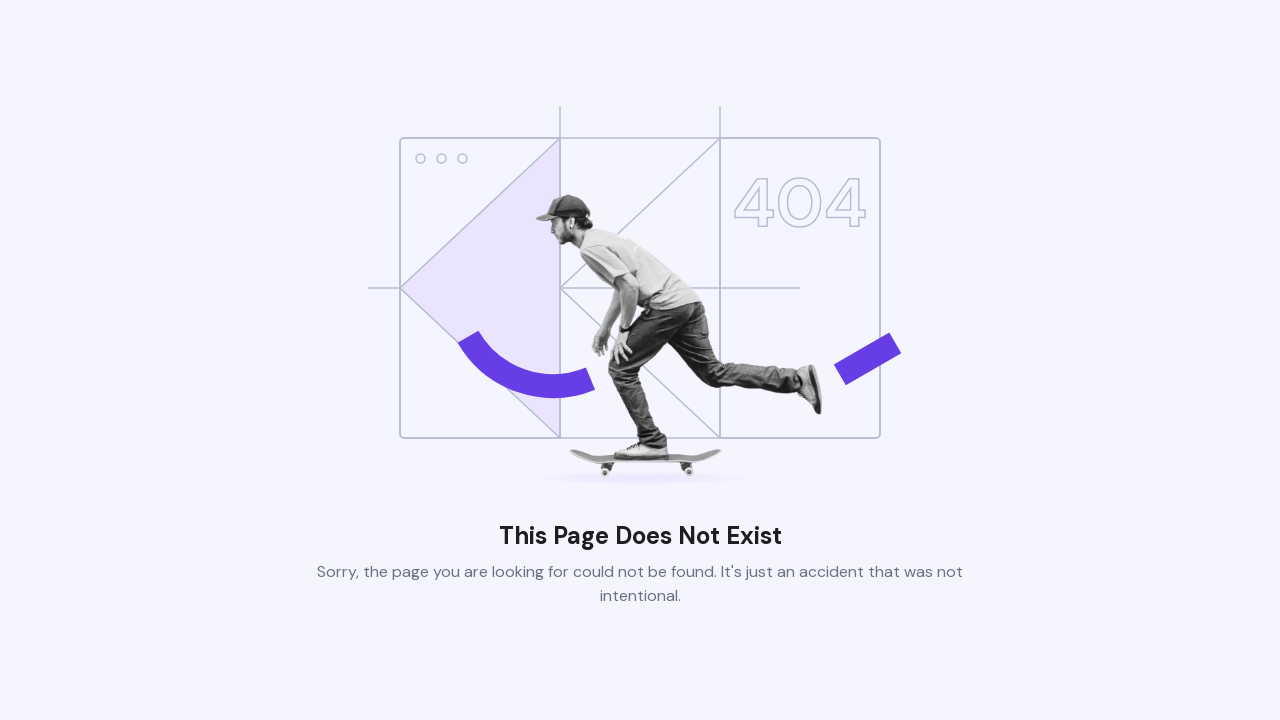

Set viewport size to 1920x1080 (maximized)
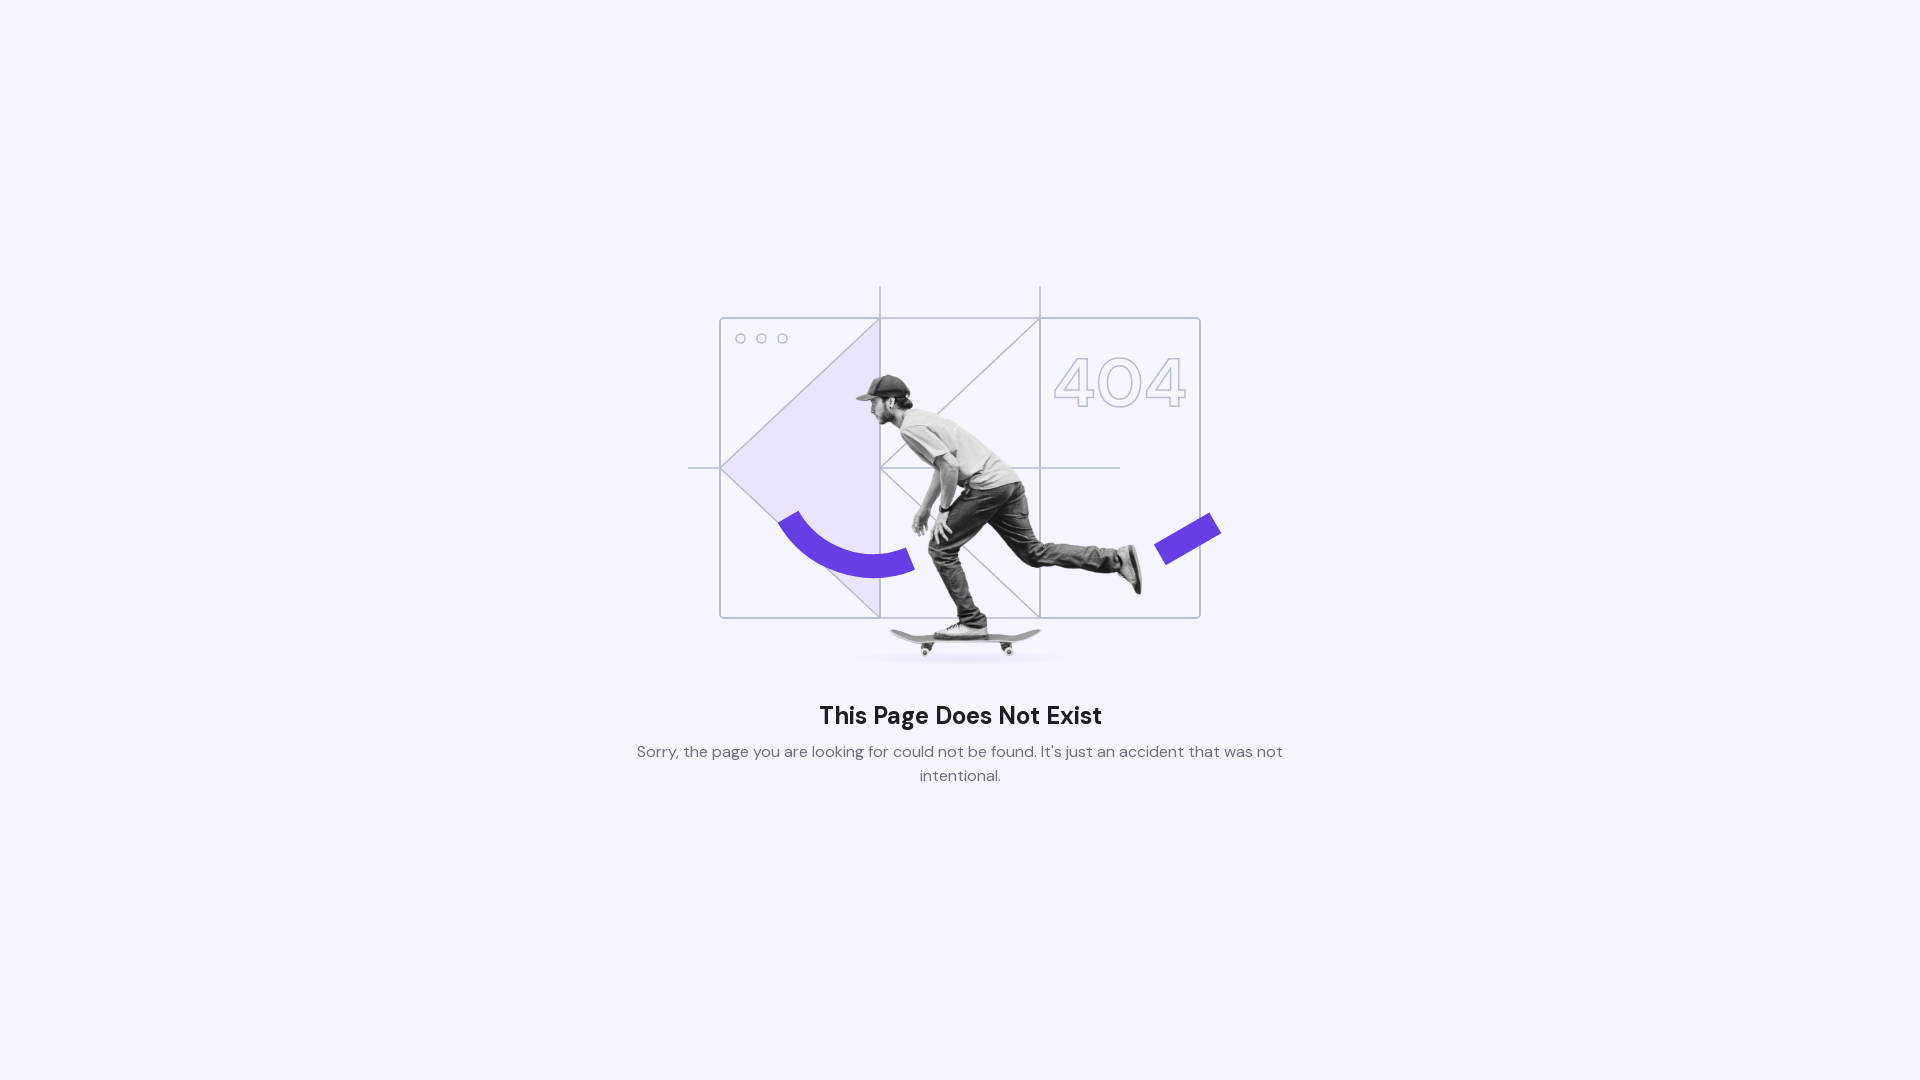

Page loaded (networkidle state reached)
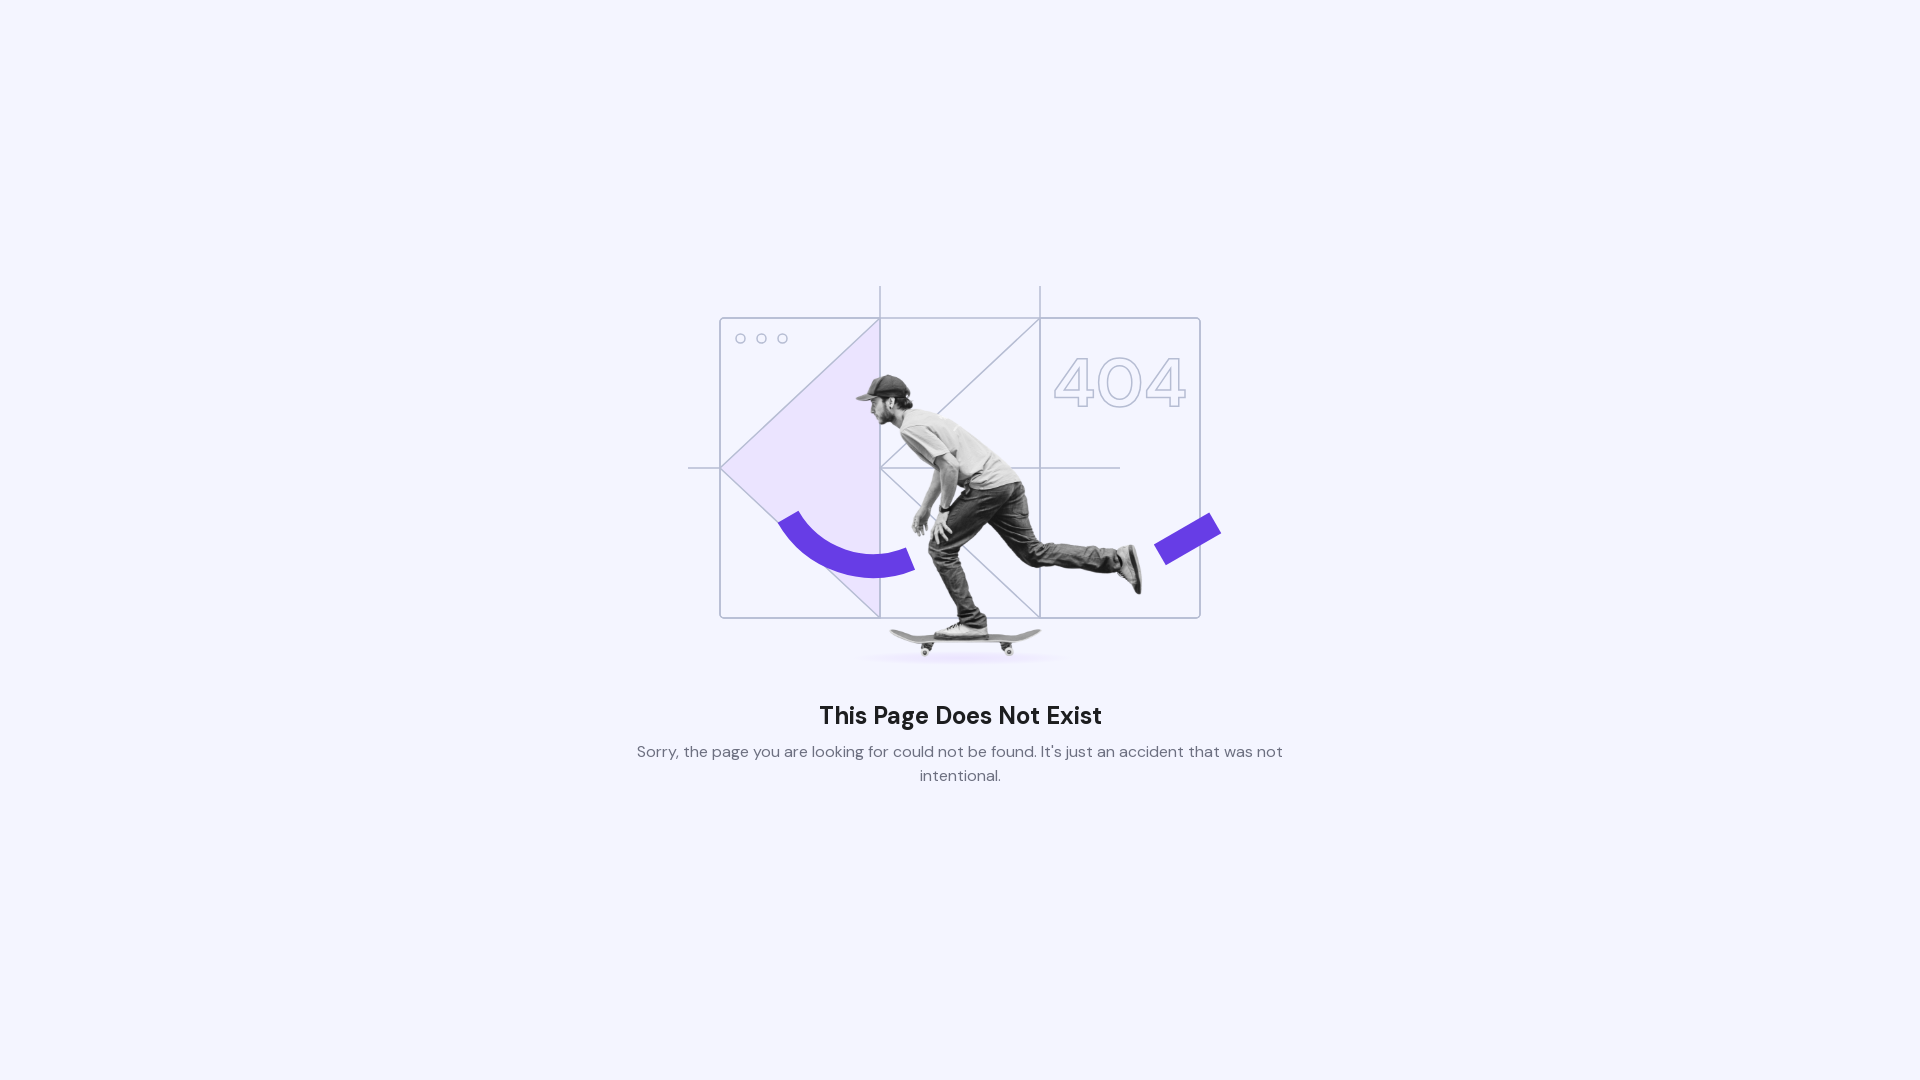

Verified current URL matches expected HTTPS URL: https://www.thetestingworld.com/testing
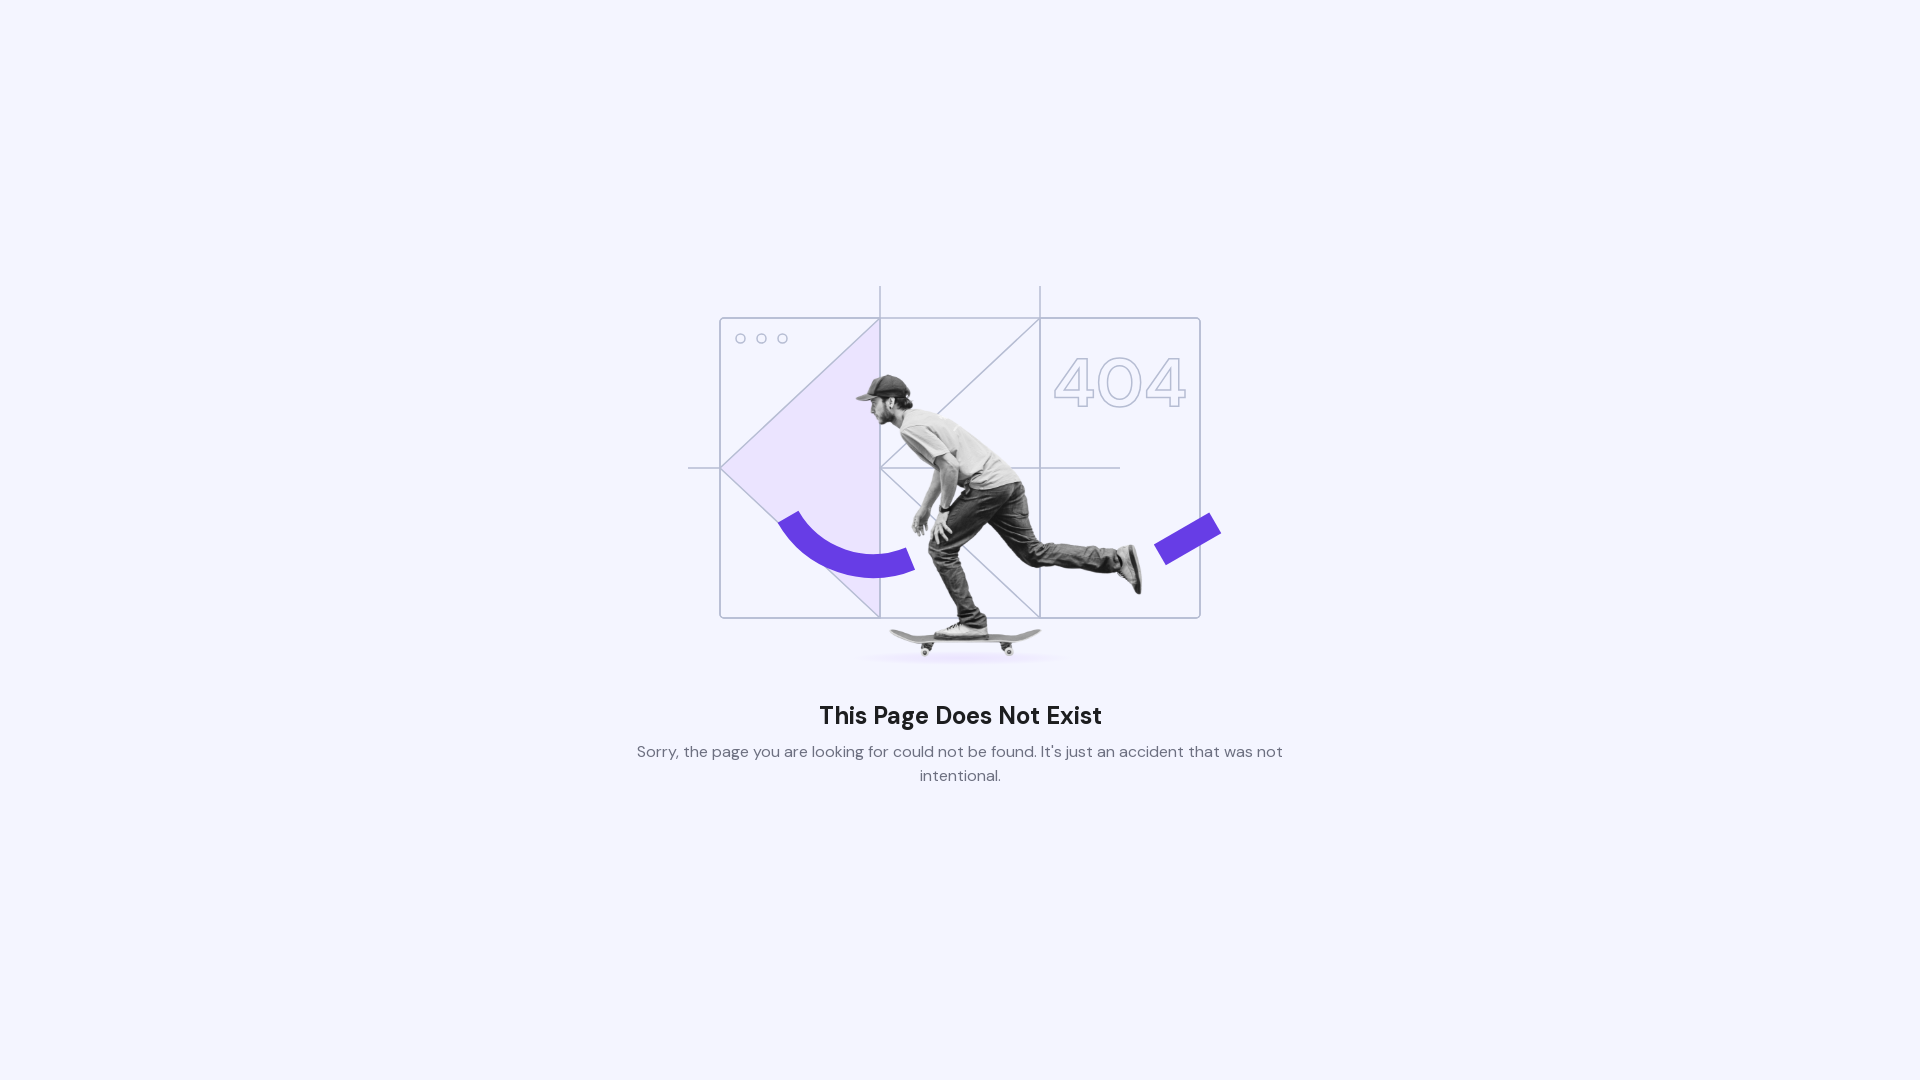

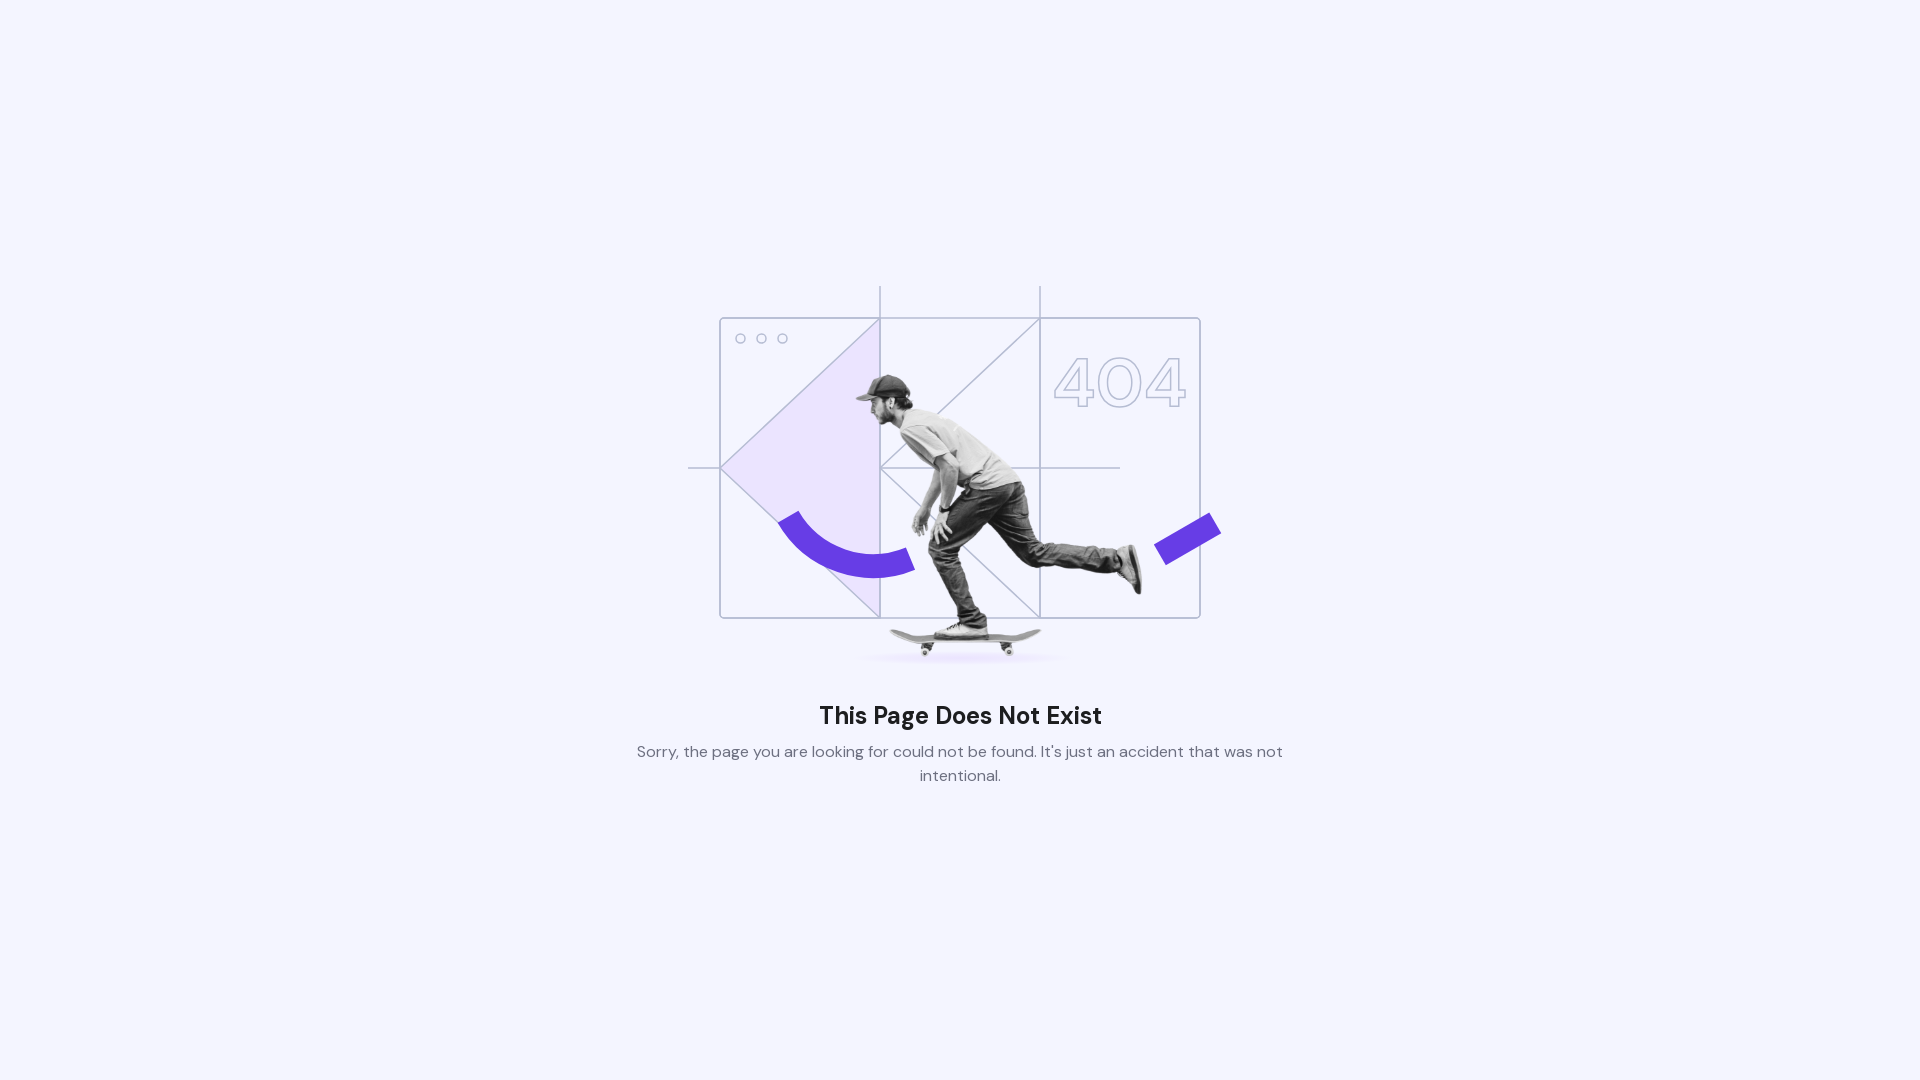